Tests that todo data persists after page reload

Starting URL: https://demo.playwright.dev/todomvc

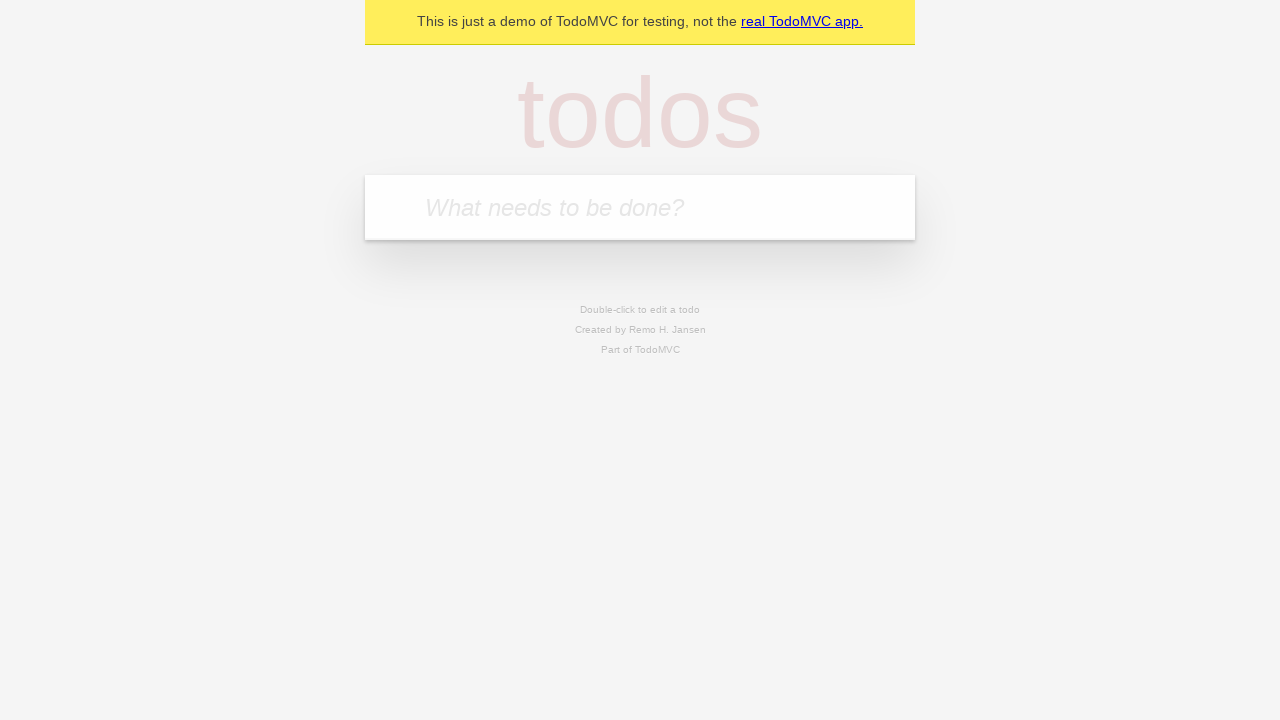

Filled new todo field with 'buy some cheese' on internal:attr=[placeholder="What needs to be done?"i]
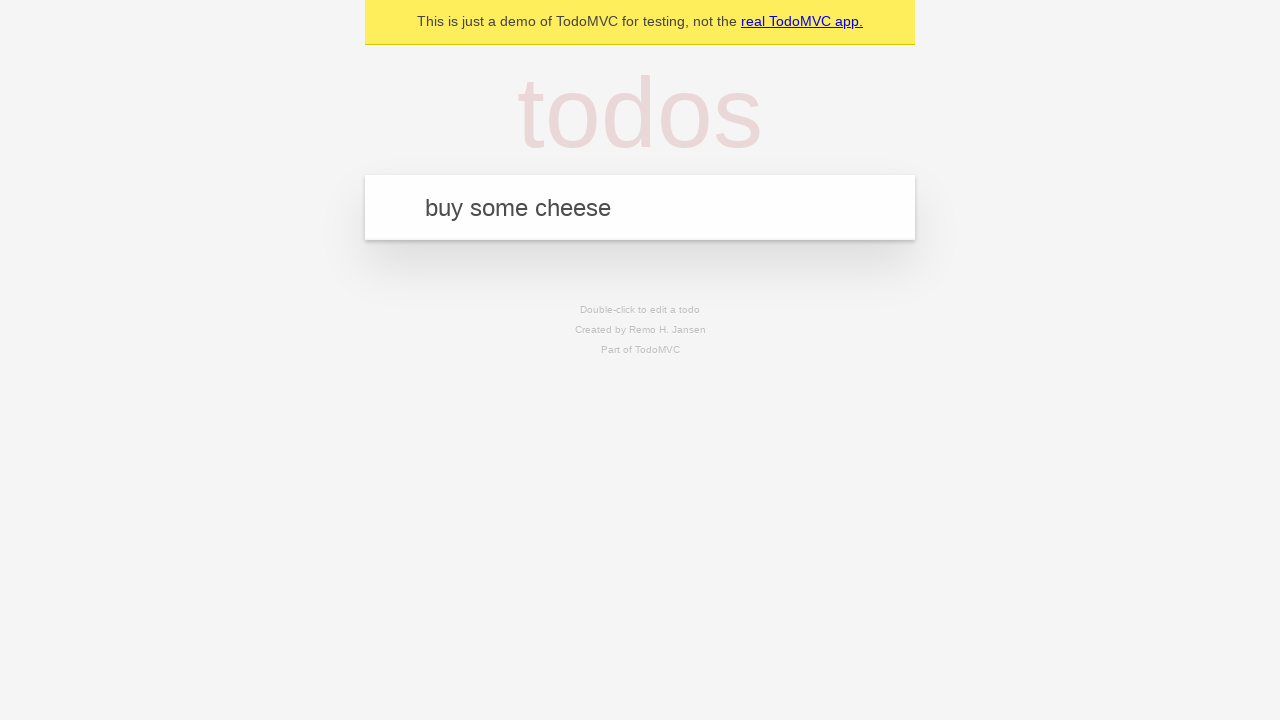

Pressed Enter to create first todo on internal:attr=[placeholder="What needs to be done?"i]
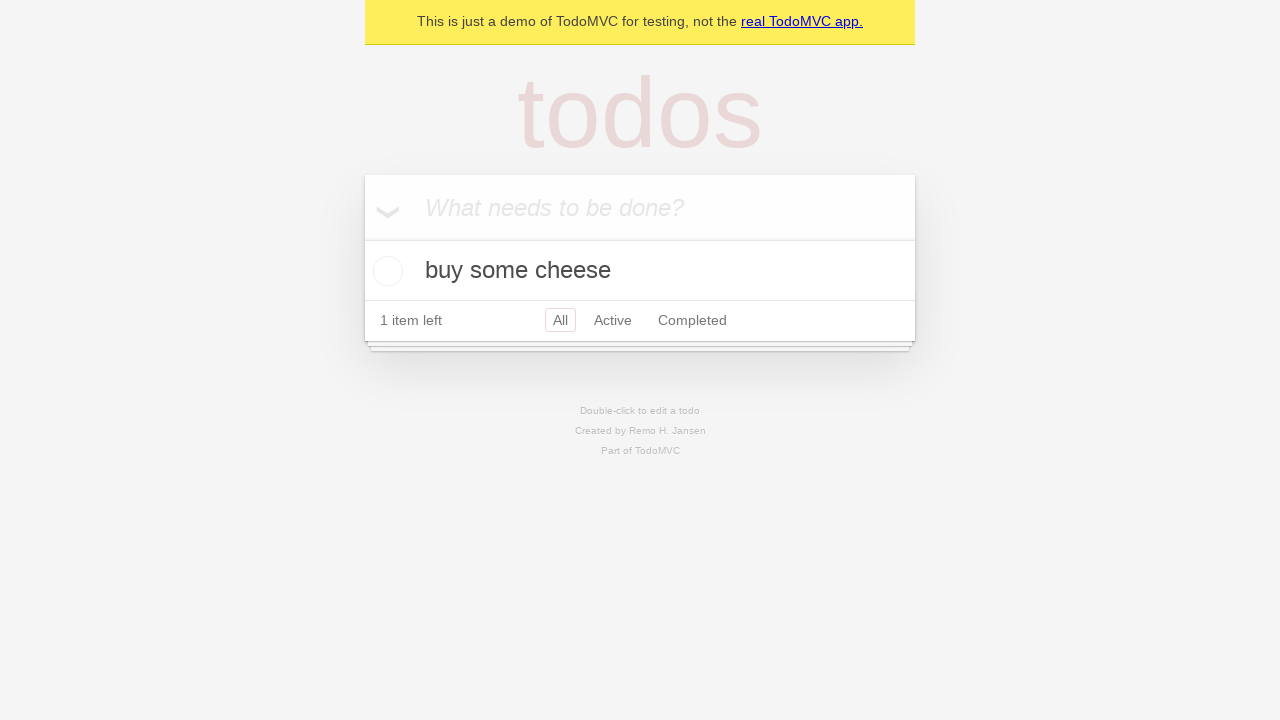

Filled new todo field with 'feed the cat' on internal:attr=[placeholder="What needs to be done?"i]
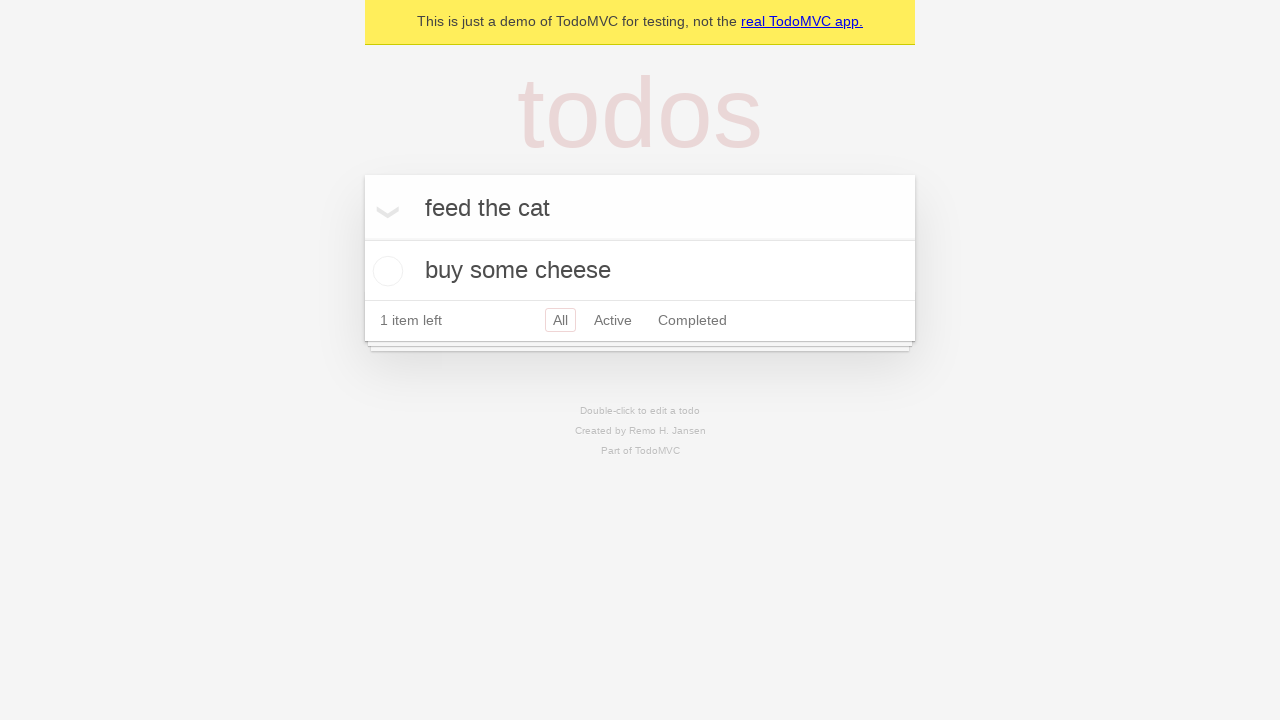

Pressed Enter to create second todo on internal:attr=[placeholder="What needs to be done?"i]
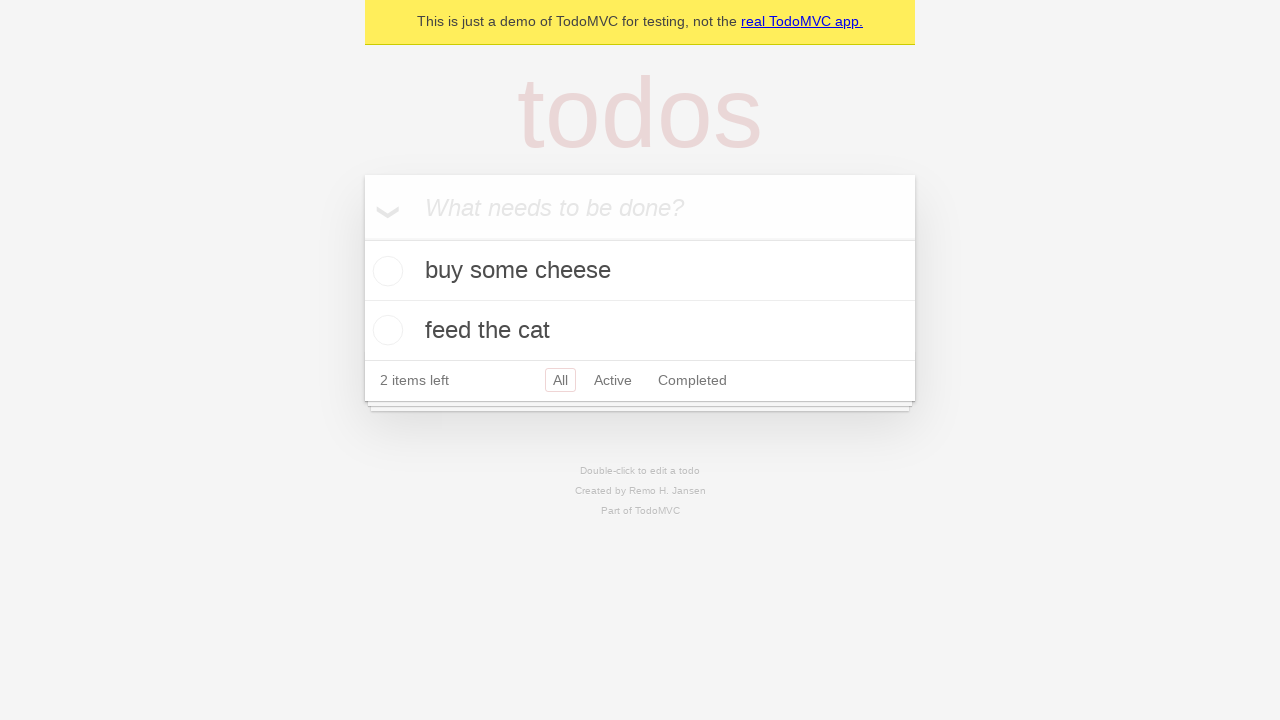

Located all todo items on the page
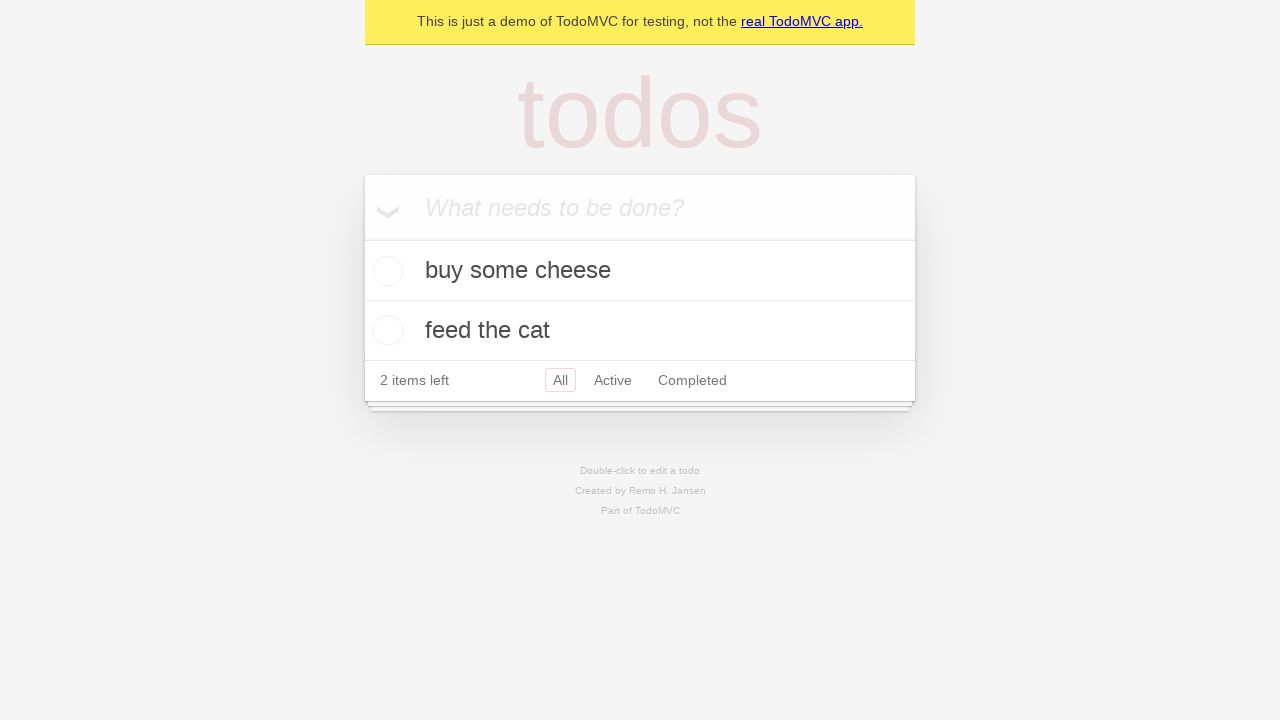

Located checkbox for first todo
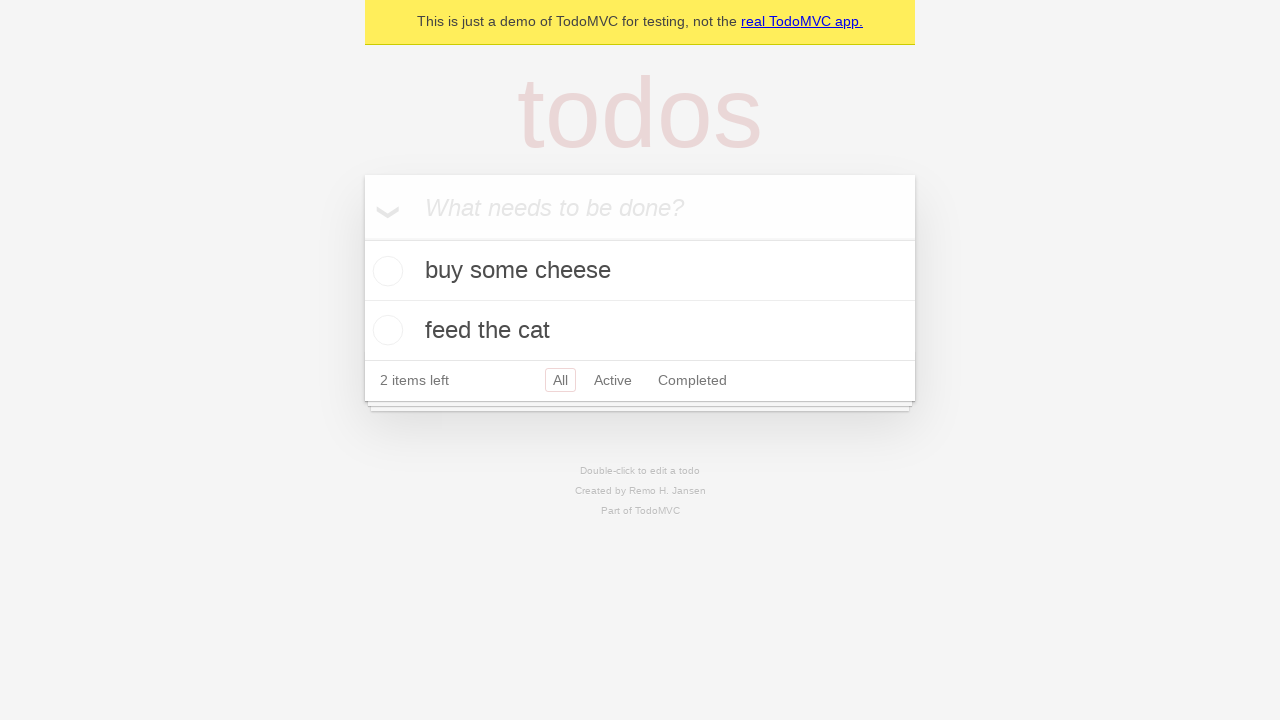

Checked the first todo item at (385, 271) on internal:testid=[data-testid="todo-item"s] >> nth=0 >> internal:role=checkbox
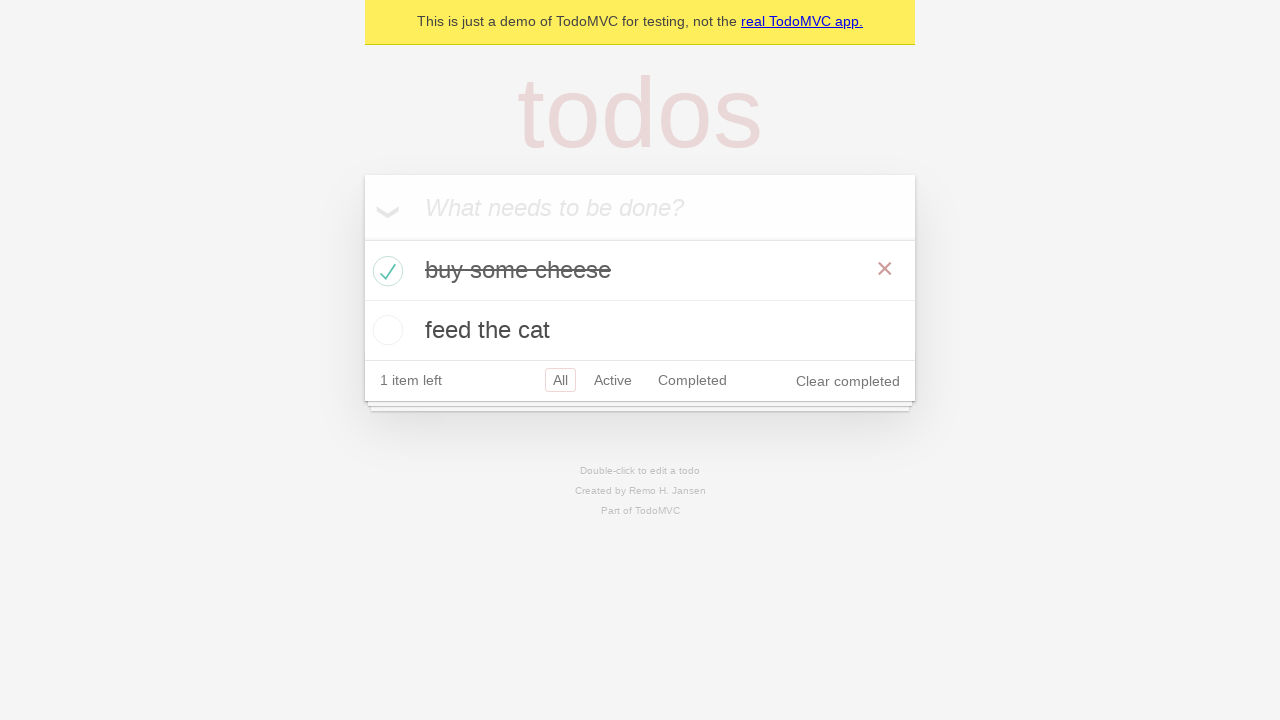

Reloaded the page to test data persistence
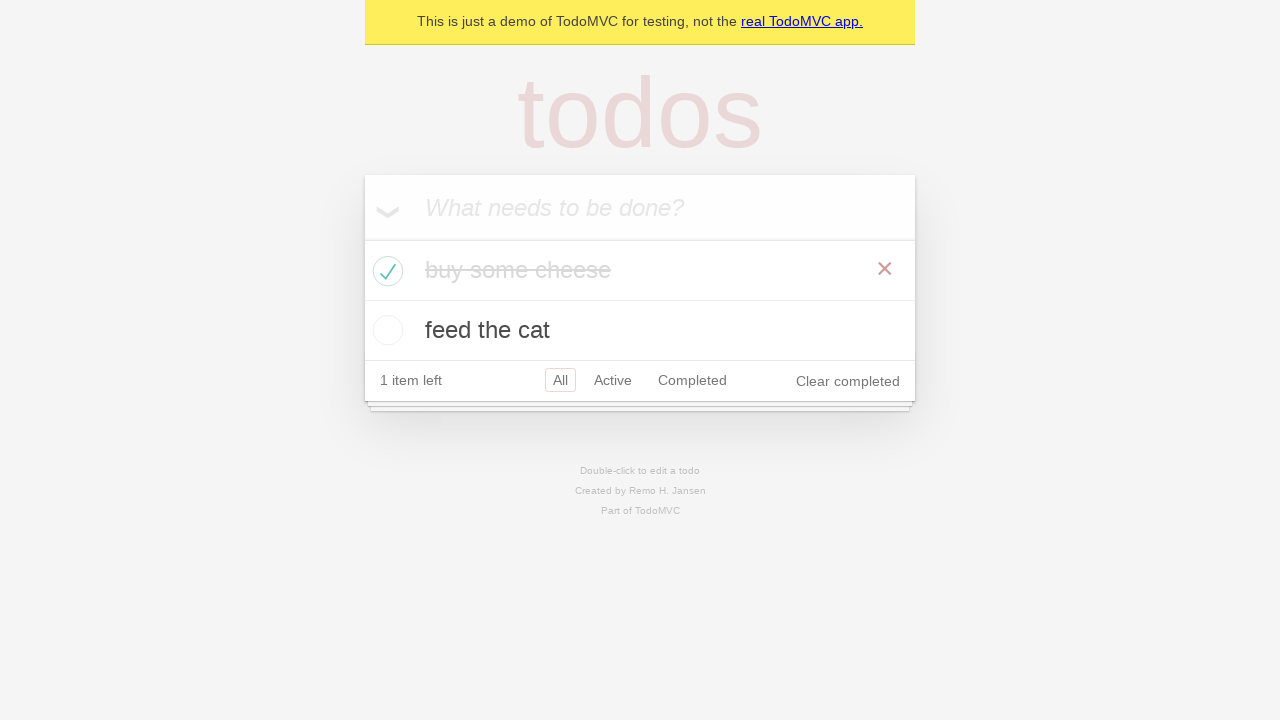

Confirmed todo items persisted after page reload
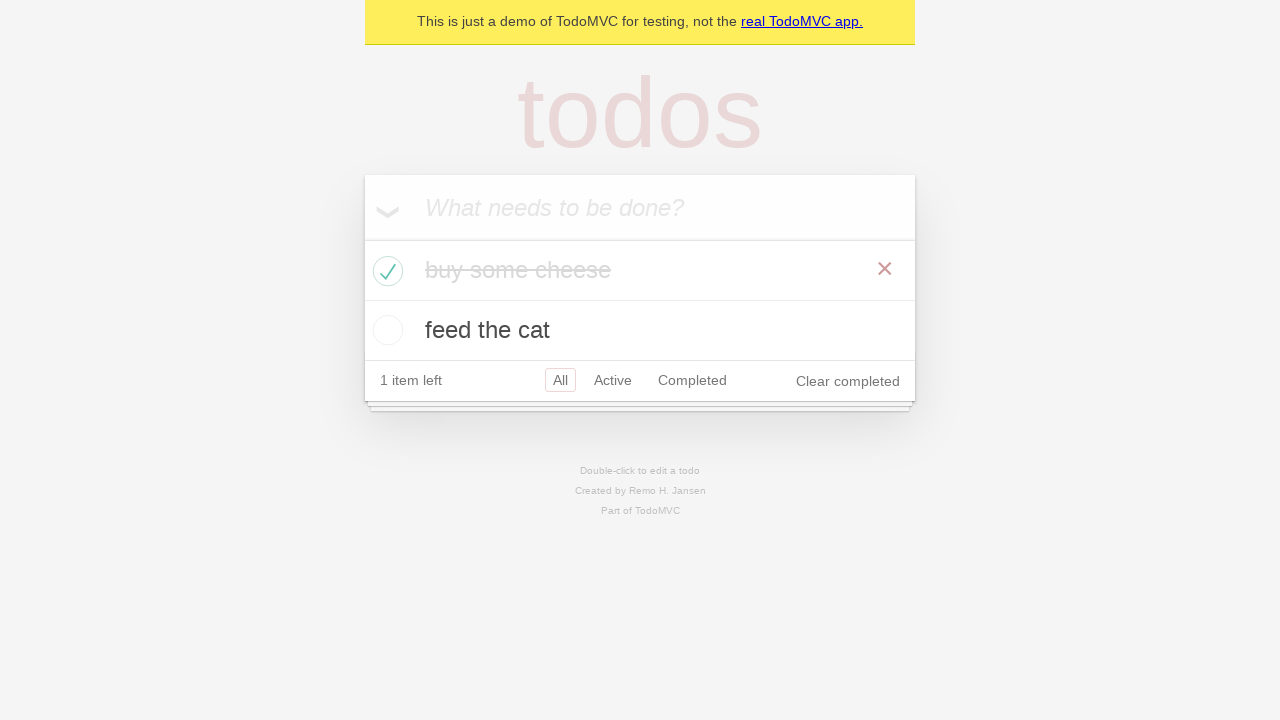

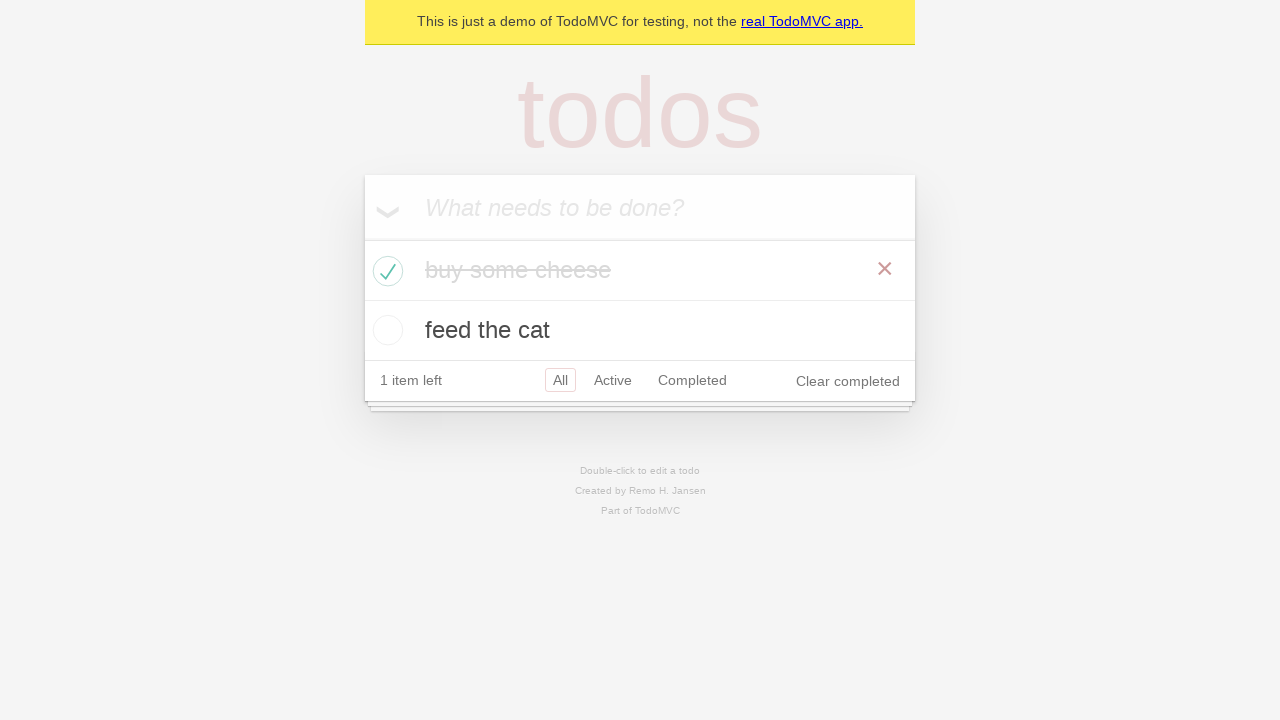